Tests promise handling by navigating to the page and verifying the brand logo is present

Starting URL: https://rahulshettyacademy.com/seleniumPractise/#/

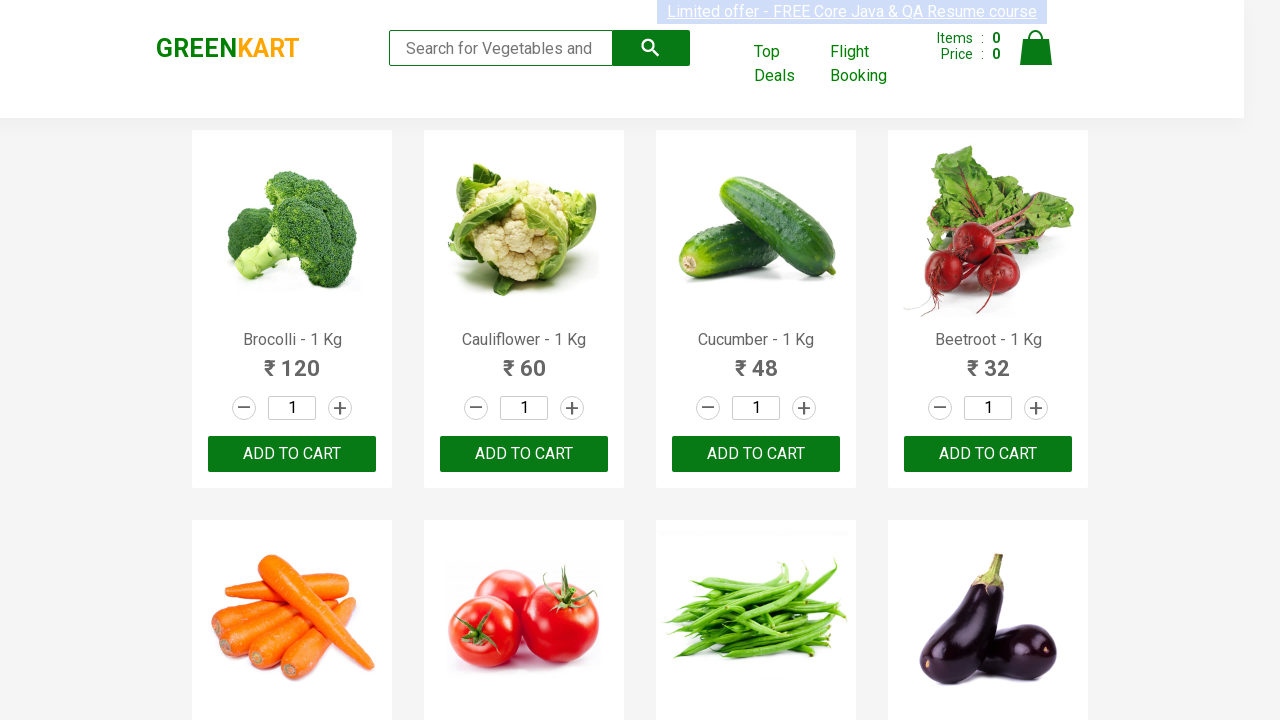

Waited for brand logo with class 'brand.greenLogo' to be present on page
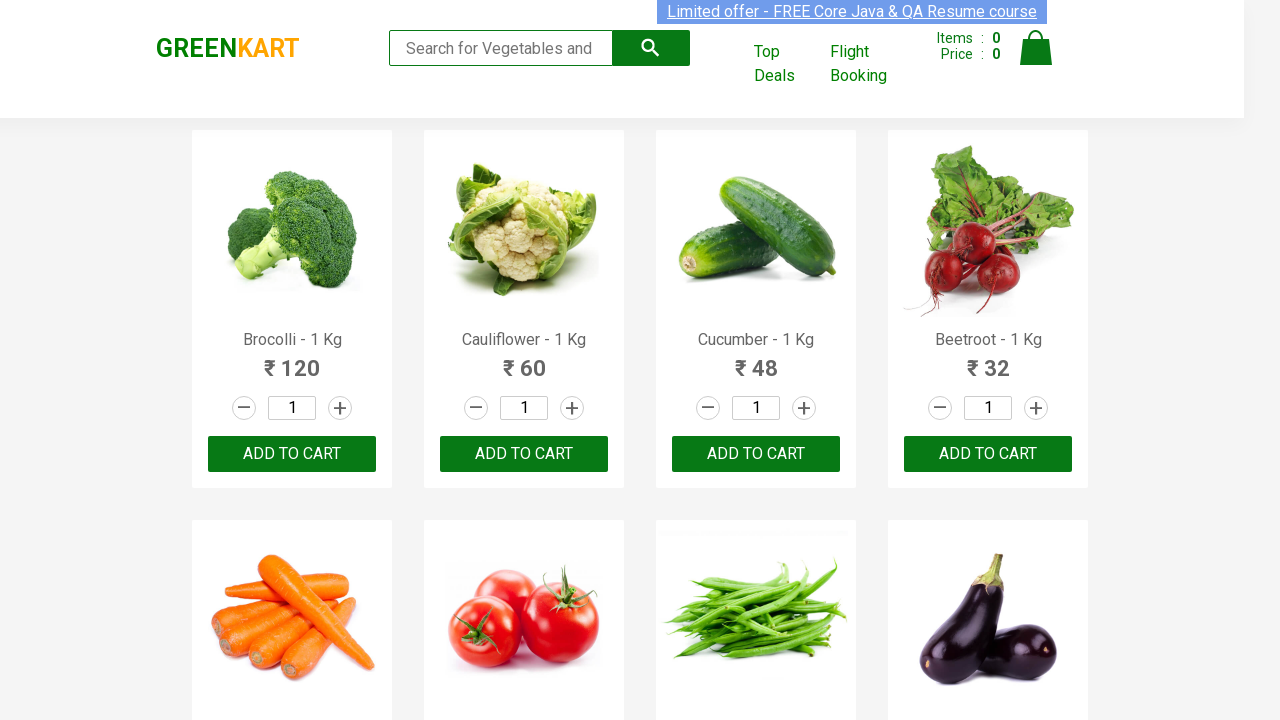

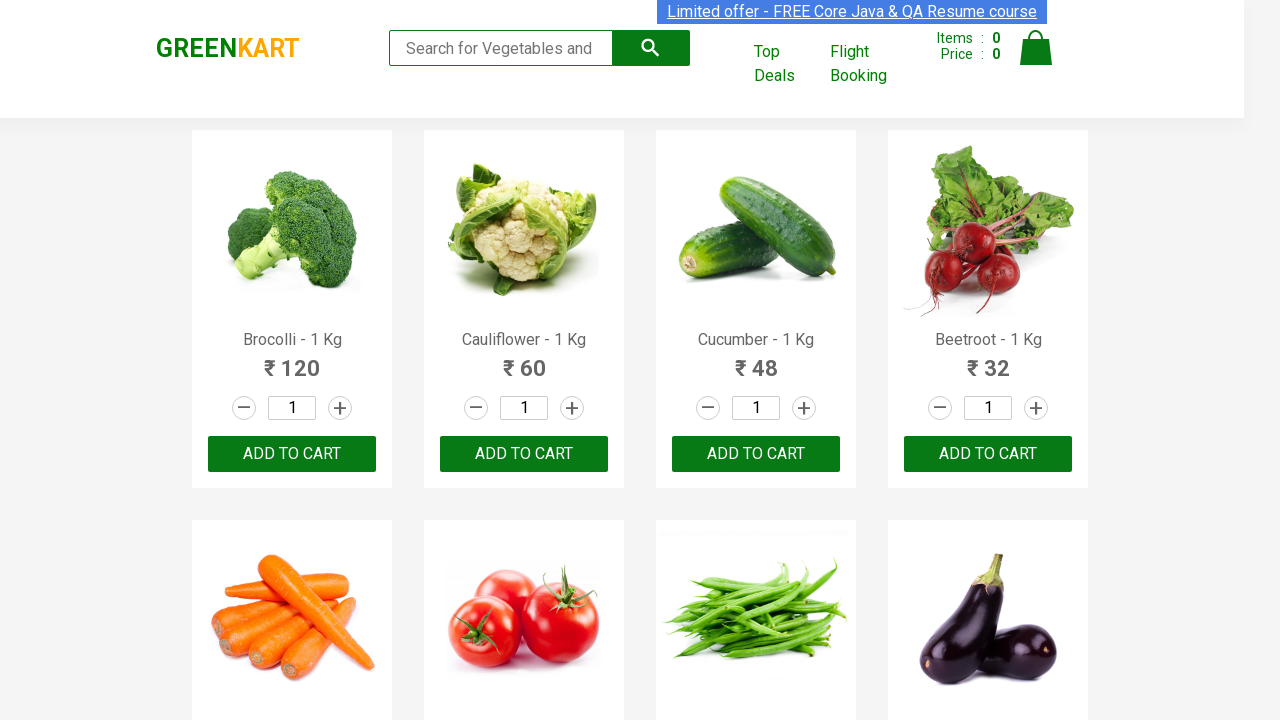